Tests a simple form submission by filling in first name, last name, city, and country fields, then clicking the submit button.

Starting URL: http://suninjuly.github.io/simple_form_find_task.html

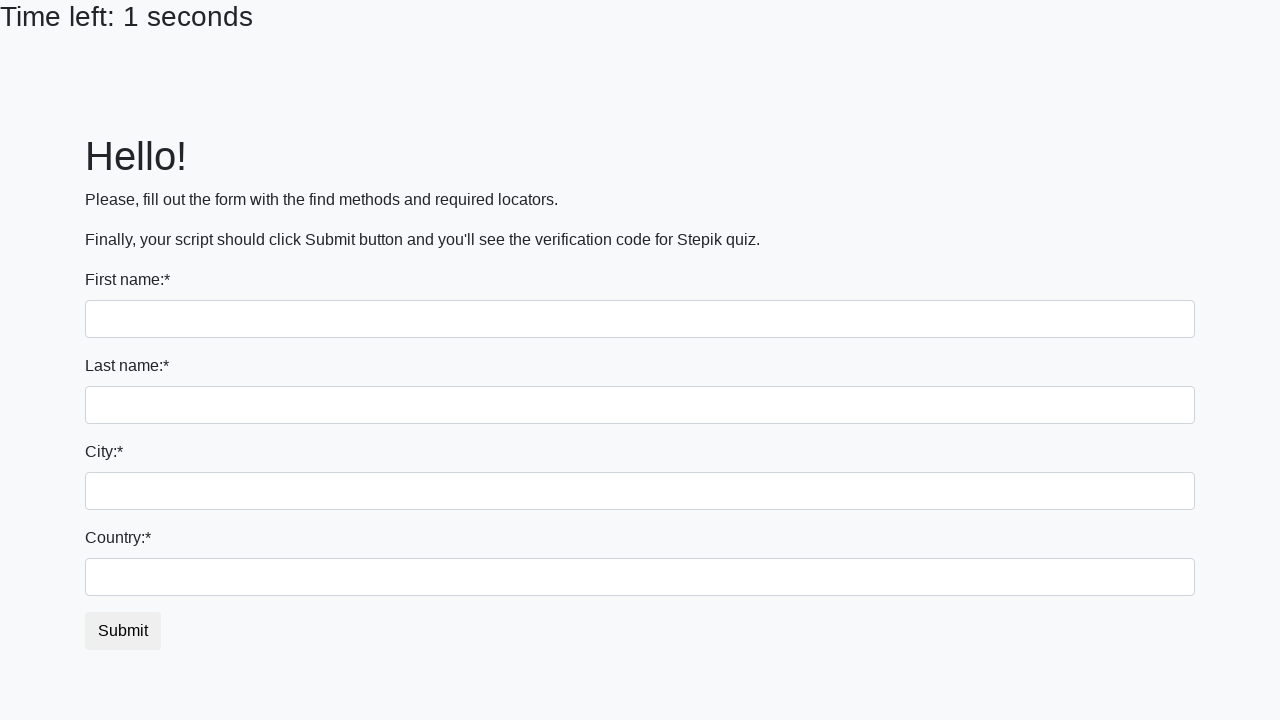

Filled first name field with 'Ivan' on input[name='first_name']
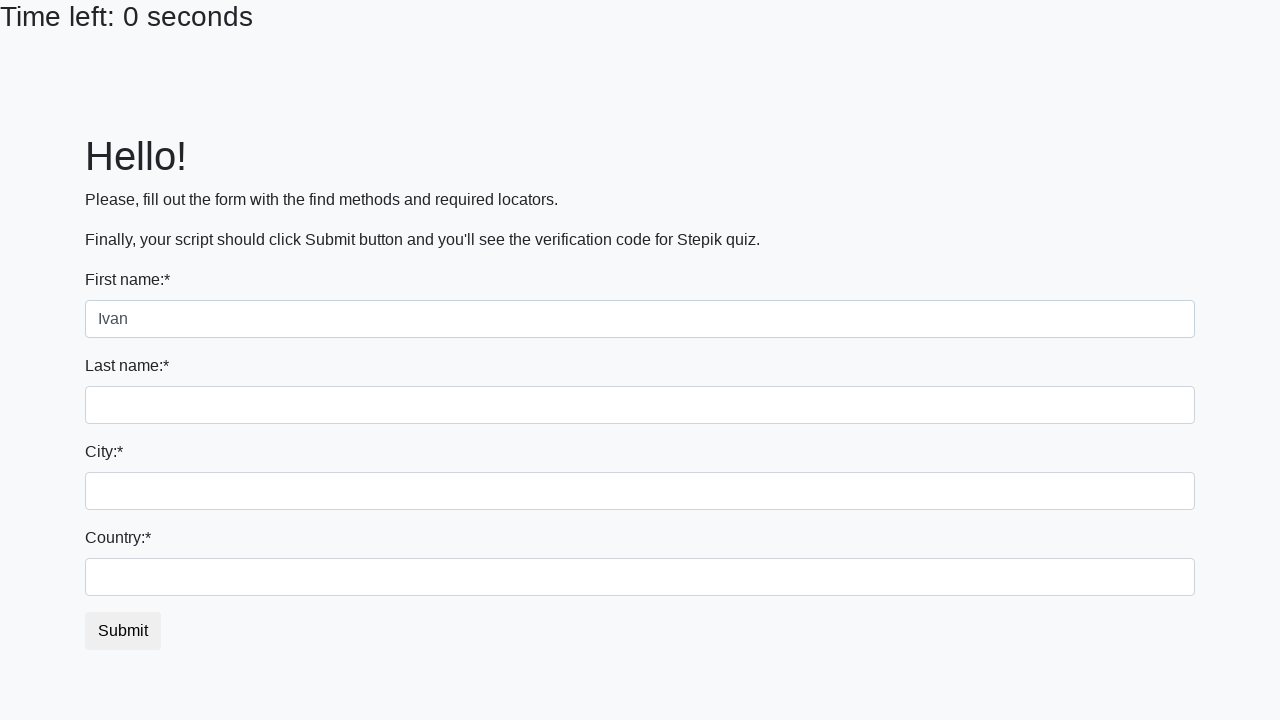

Filled last name field with 'Petrov' on input[name='last_name']
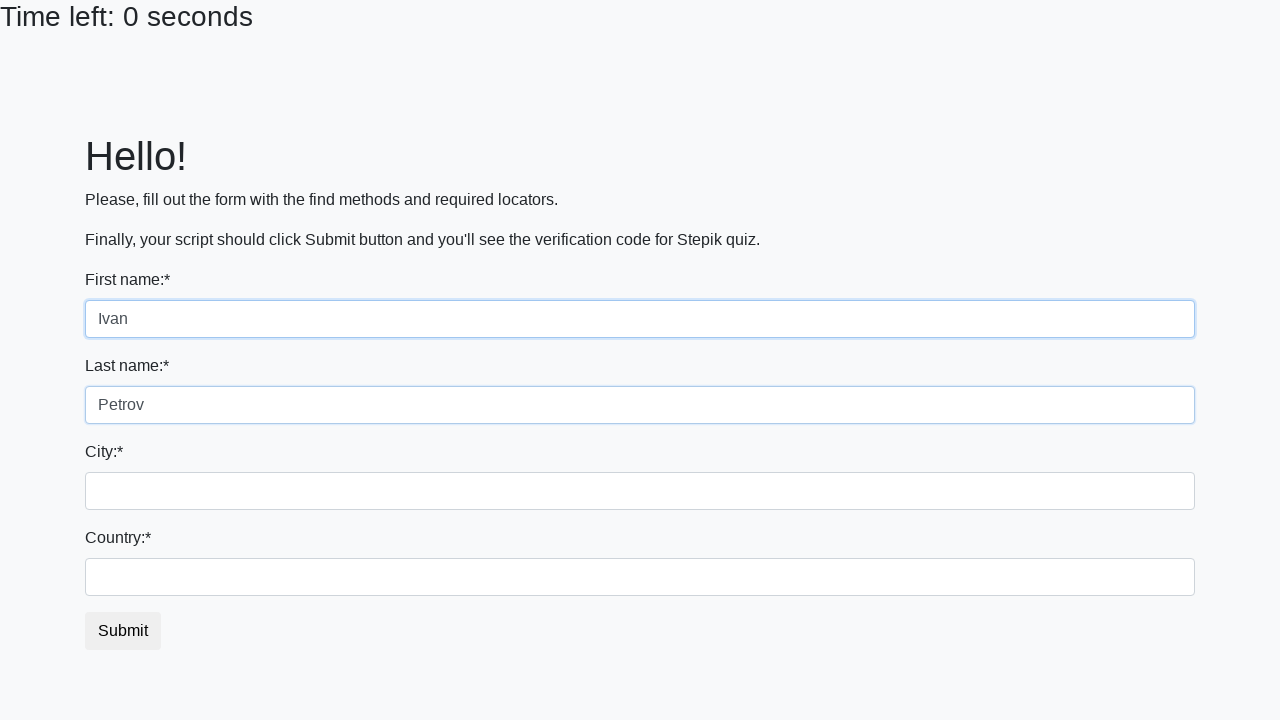

Filled city field with 'Smolensk' on input.city
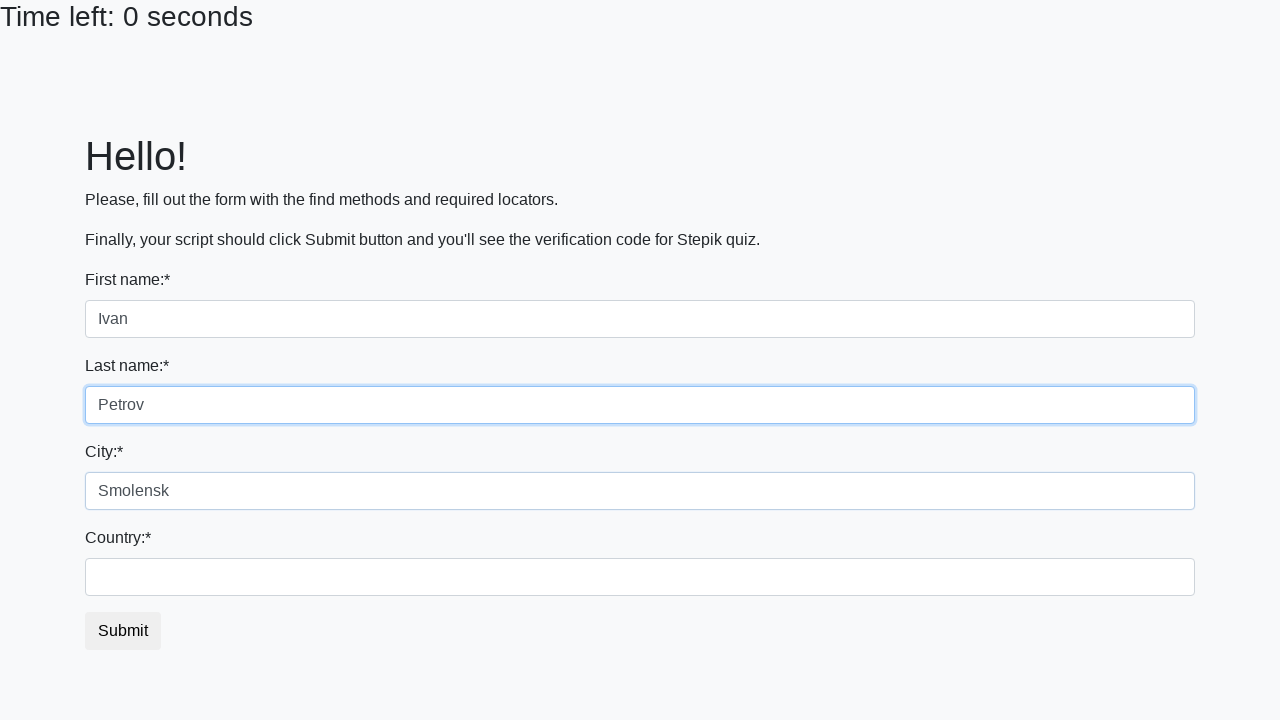

Filled country field with 'Russia' on #country
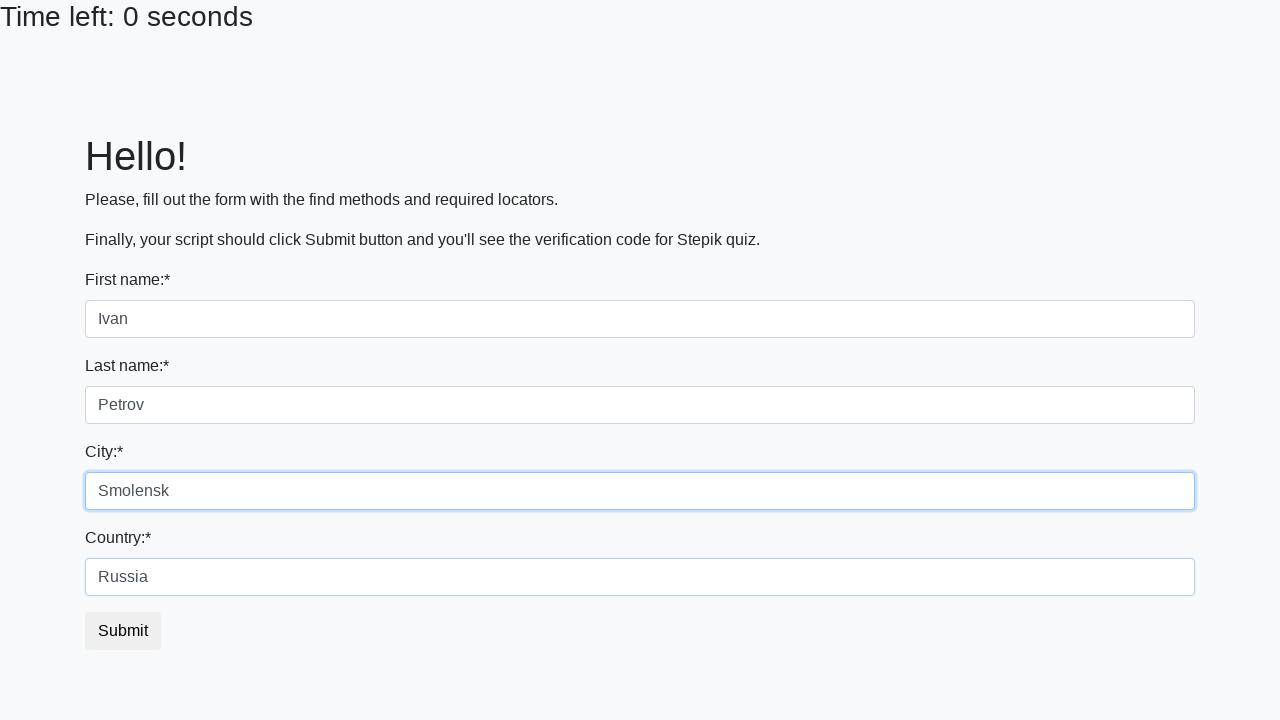

Clicked submit button to complete form submission at (123, 631) on button.btn
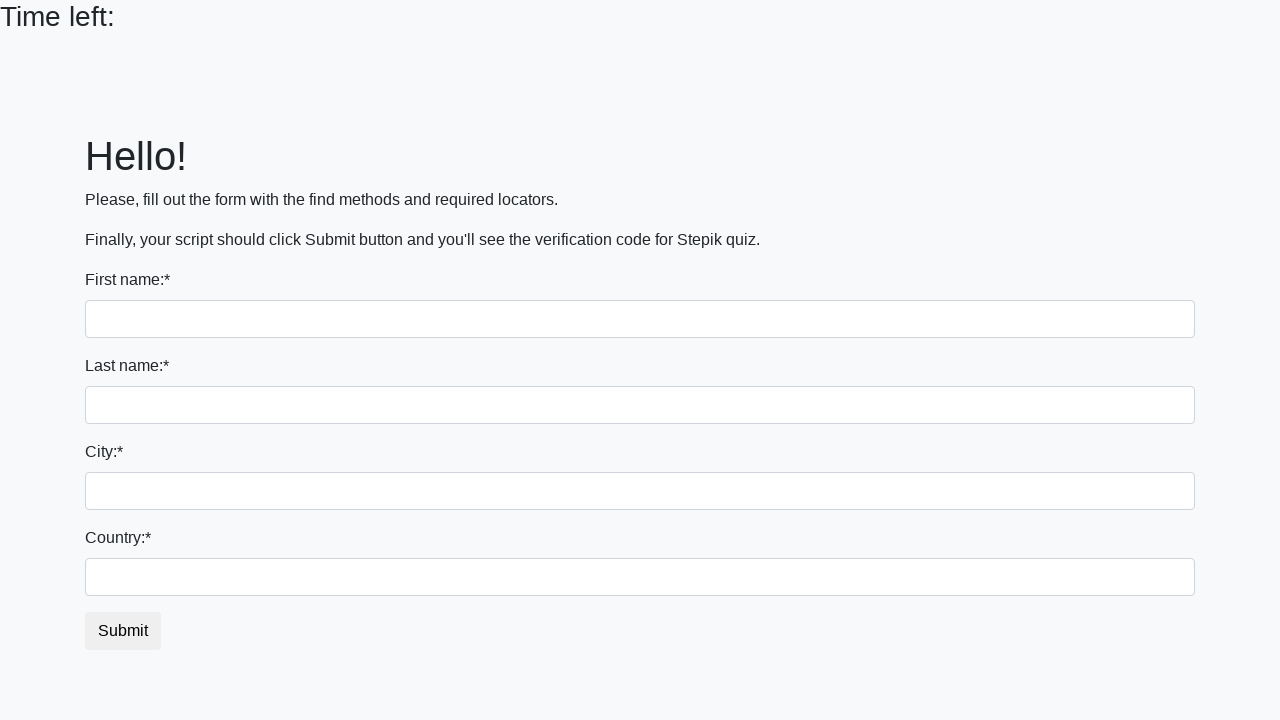

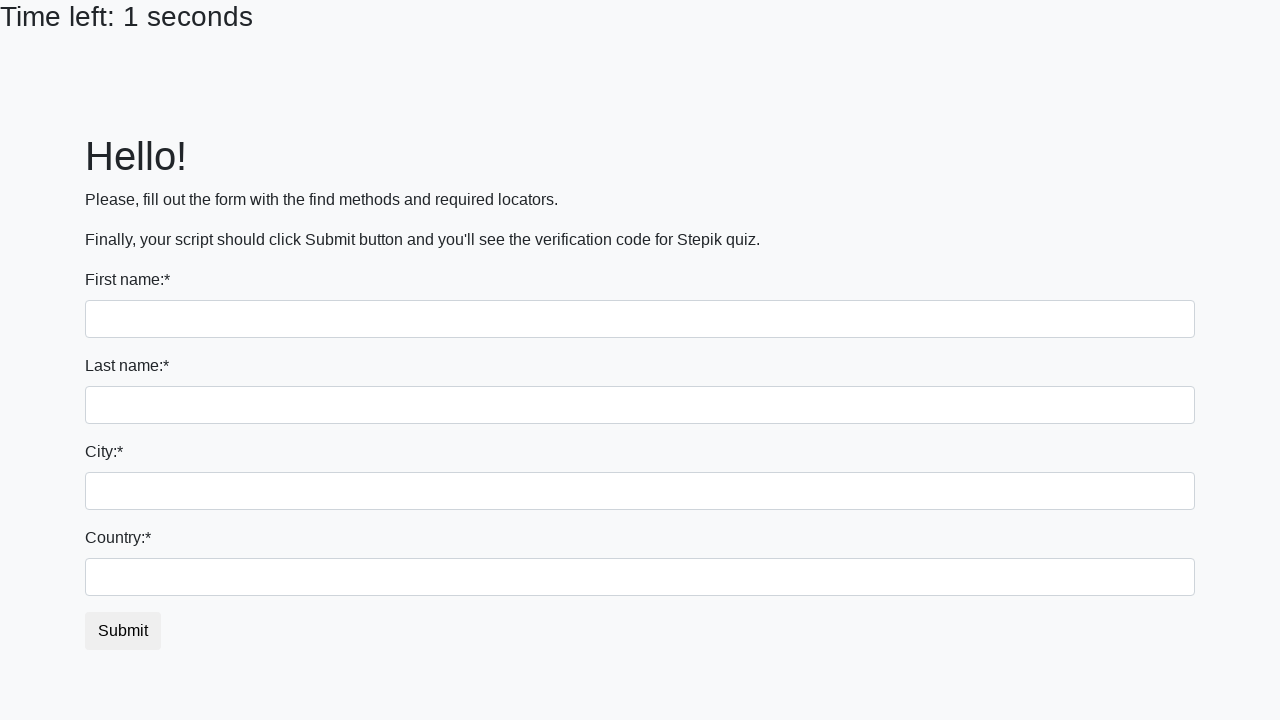